Tests dropdown selection functionality on 12306 ticket booking page by selecting different time options using various Select methods

Starting URL: https://kyfw.12306.cn/otn/leftTicket/init?linktypeid=dc

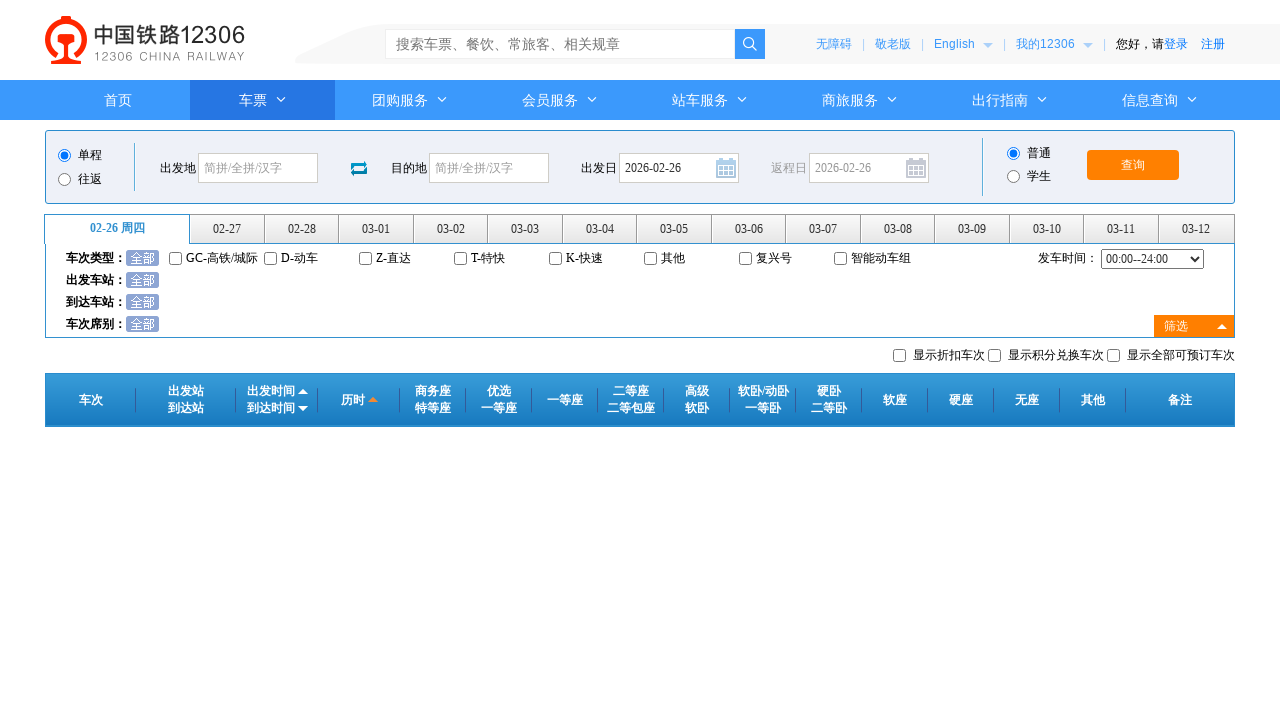

Selected 3rd time option by index in dropdown on #cc_start_time
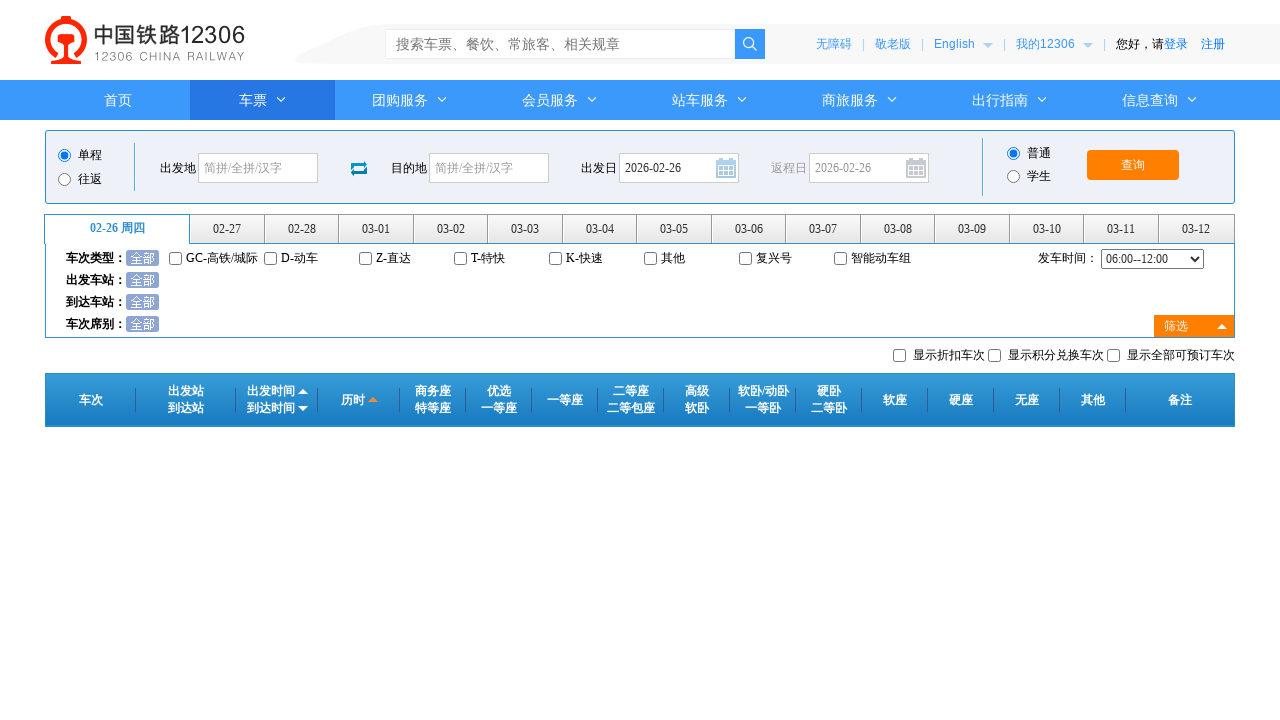

Selected time option by value '18002400' in dropdown on #cc_start_time
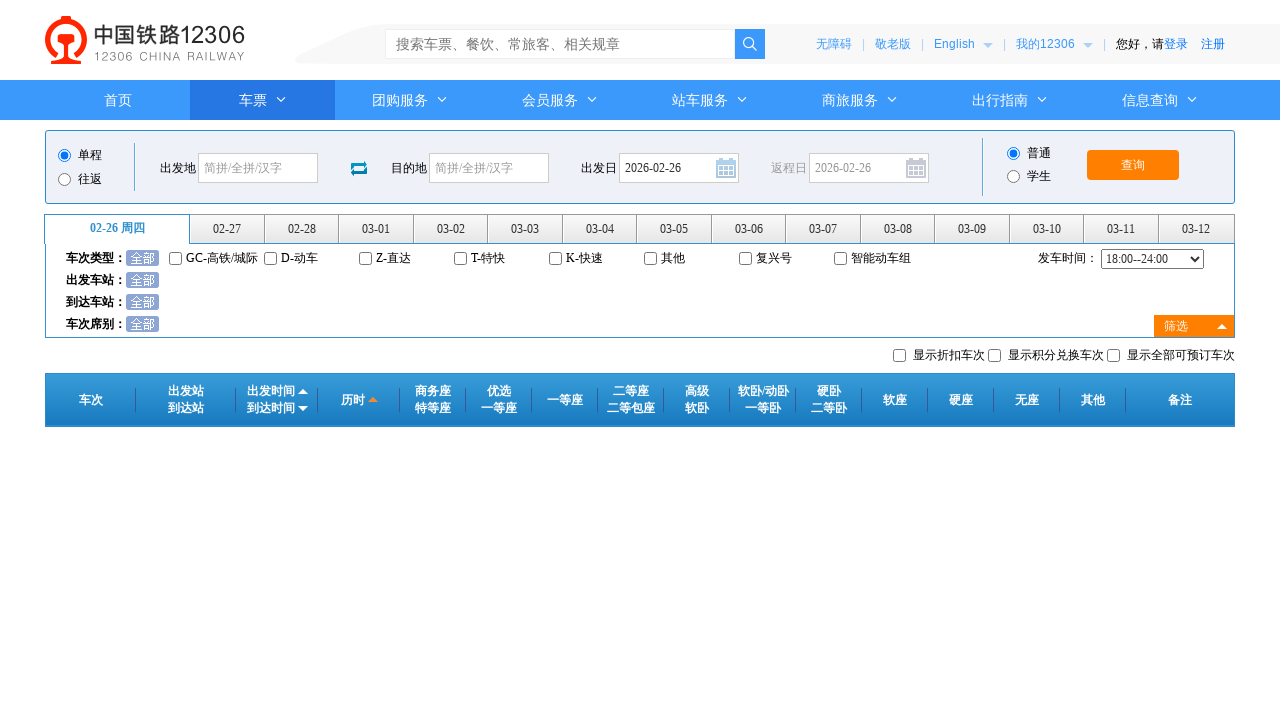

Selected time option by visible text '00:00--24:00' in dropdown on #cc_start_time
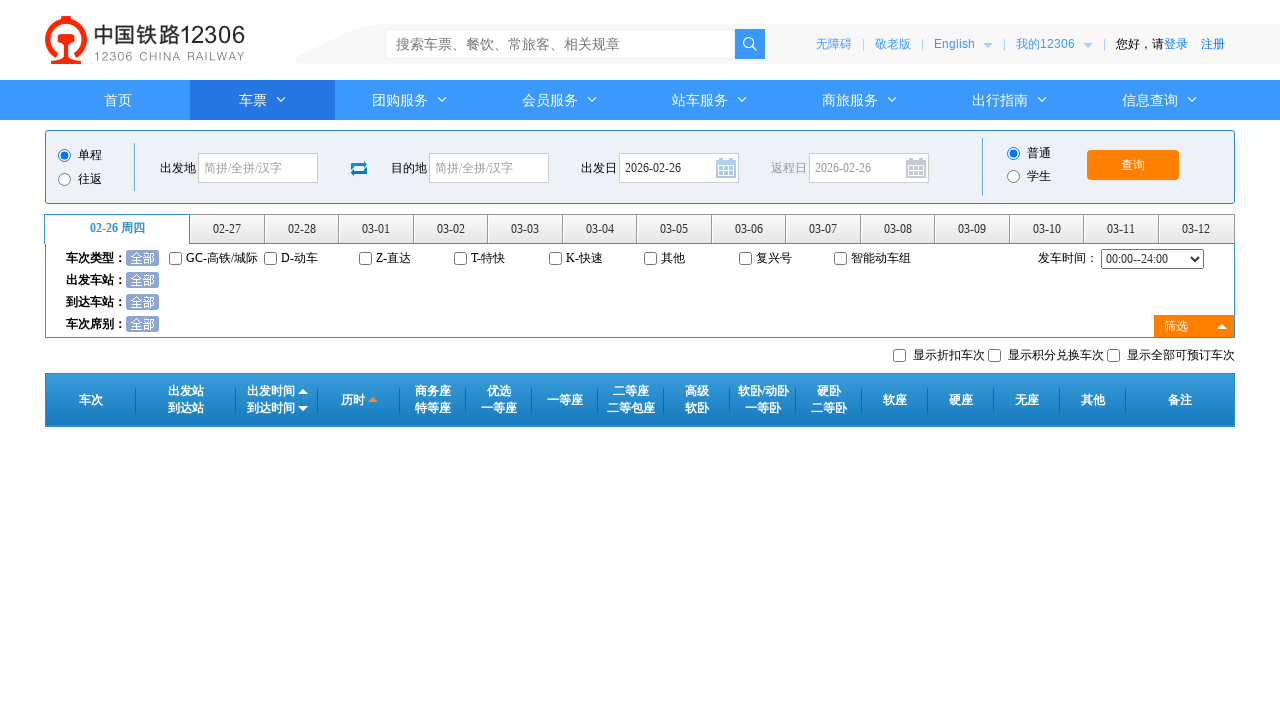

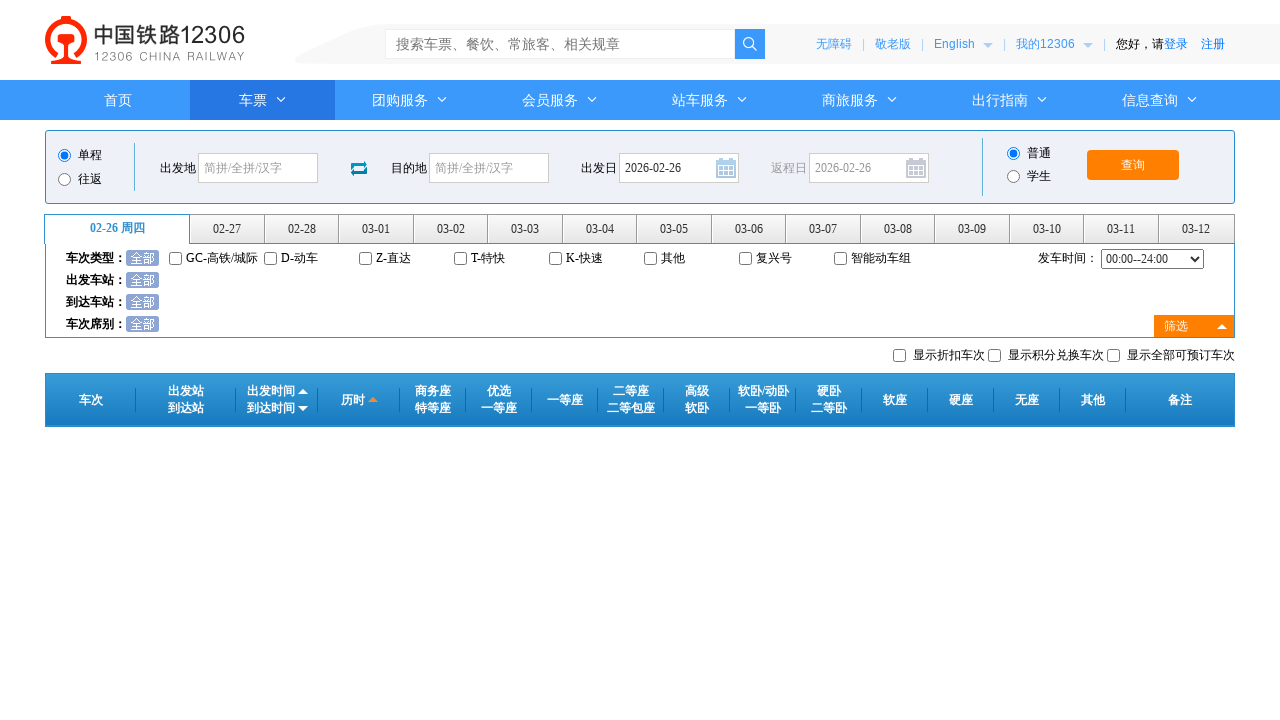